Tests pagination functionality on the Quotes to Scrape website by verifying the page loads with quotes and tags, then navigating through 5 pages using the "Next" button.

Starting URL: http://quotes.toscrape.com/

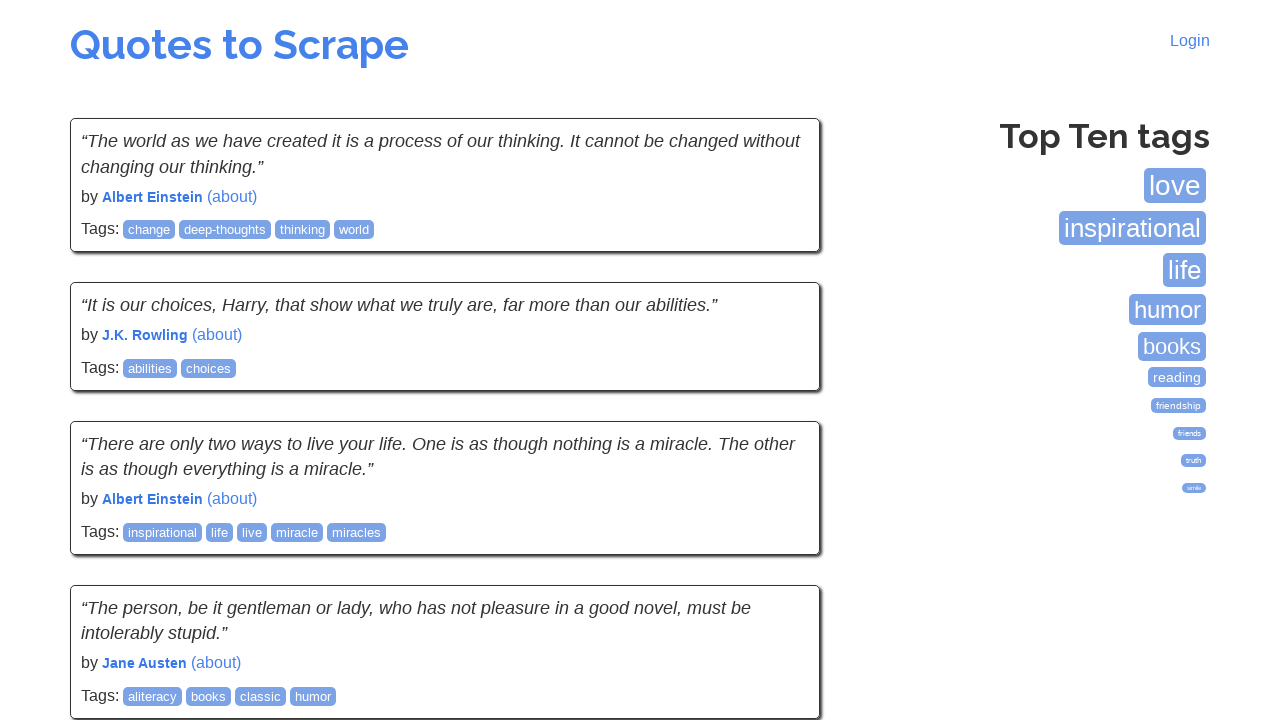

Waited for page heading to load
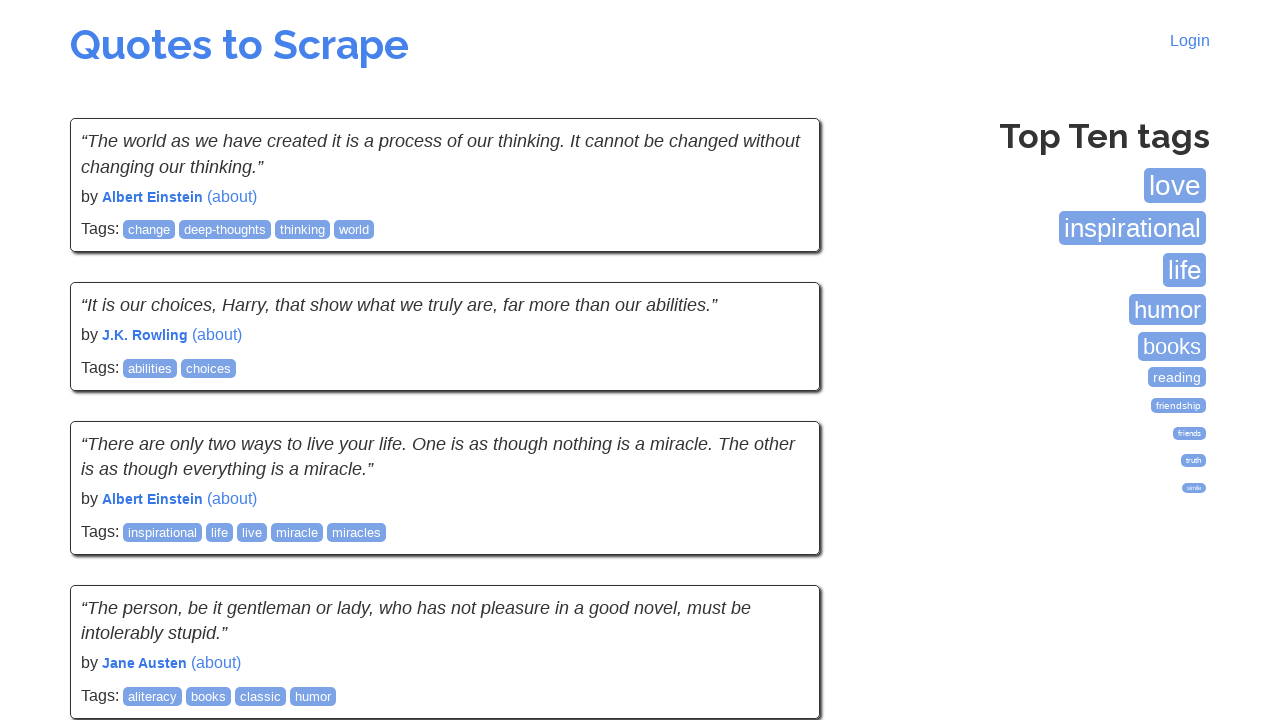

Waited for tags box section to load
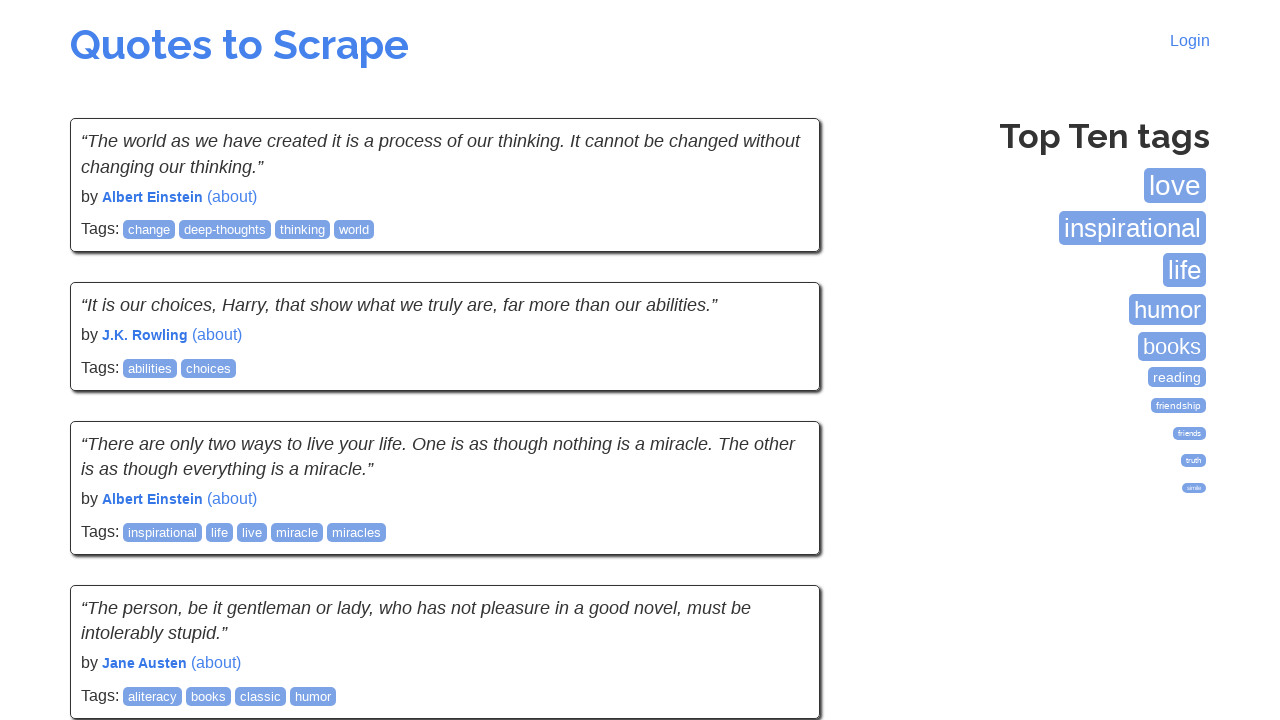

Waited for tag links to load
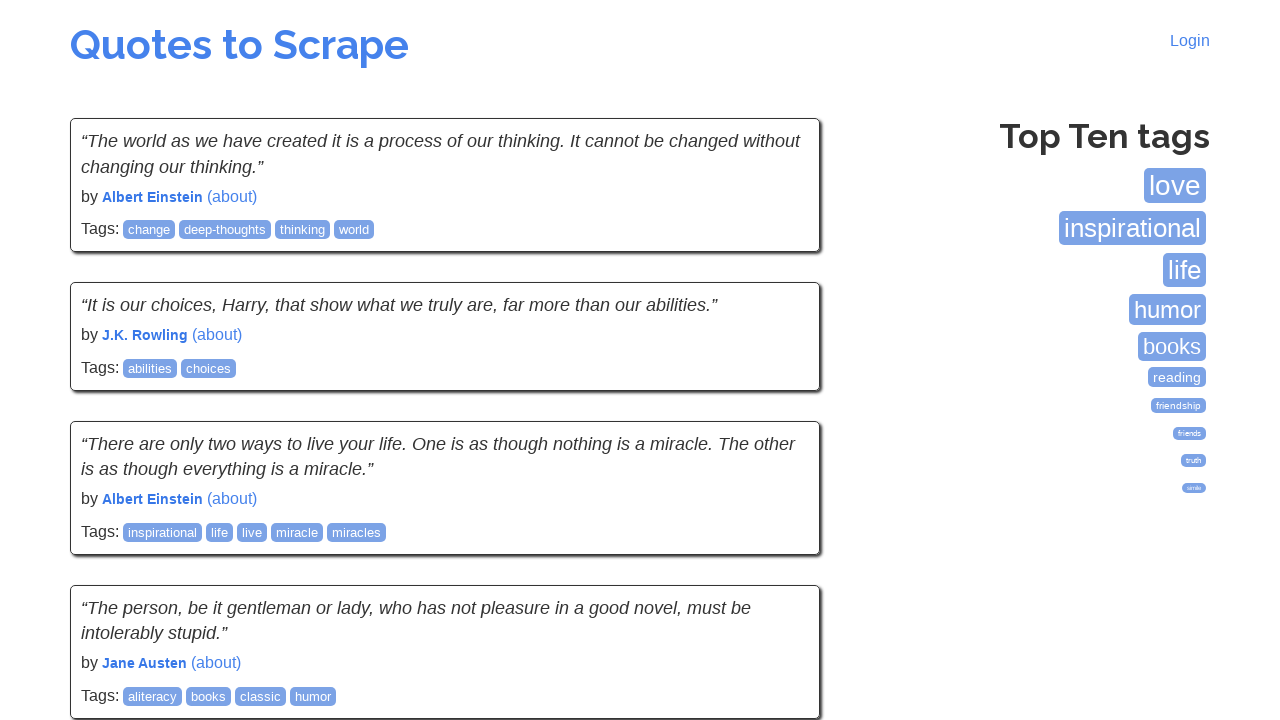

Waited for quote text elements to load
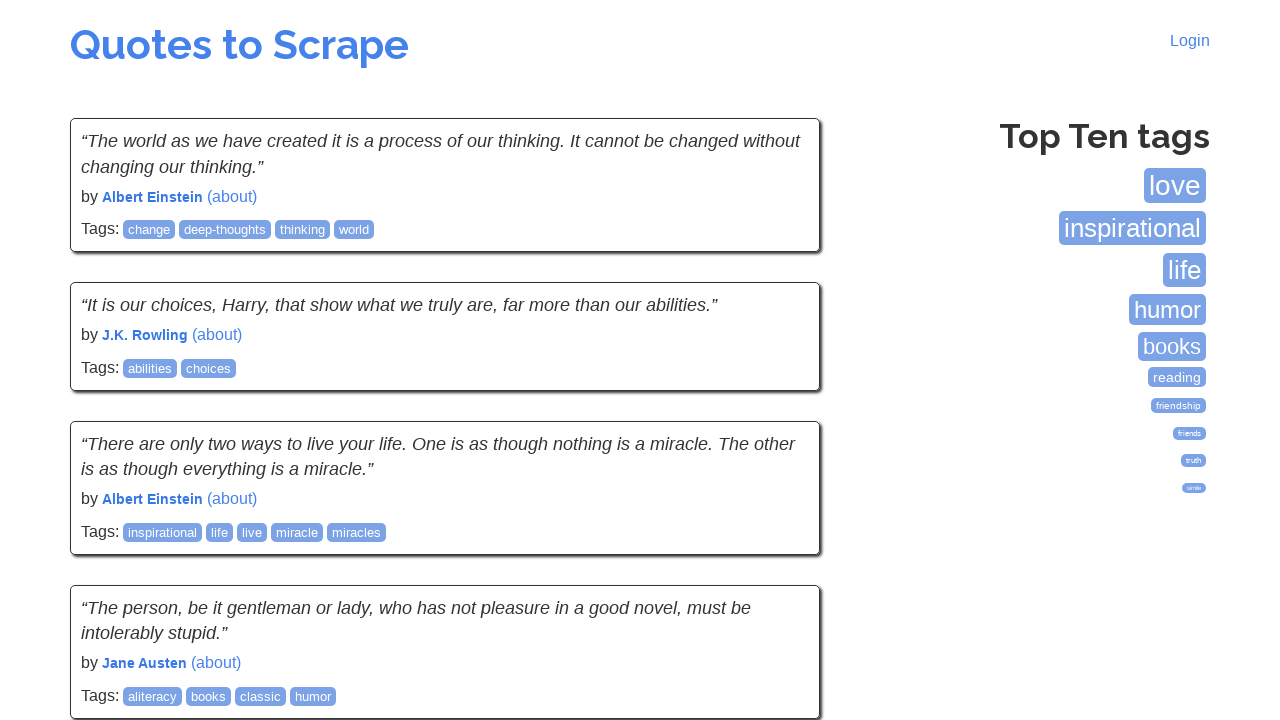

Verified quotes loaded on page 1
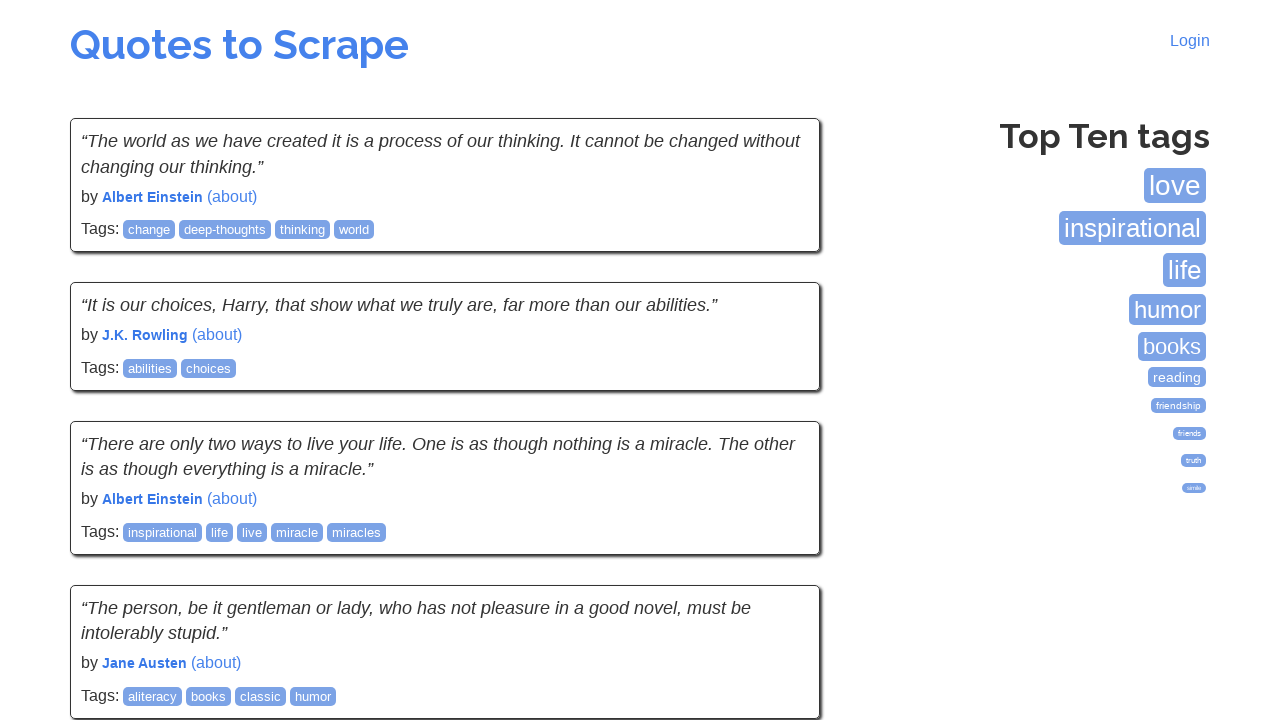

Clicked Next button to navigate from page 1 to page 2 at (778, 542) on li.next a
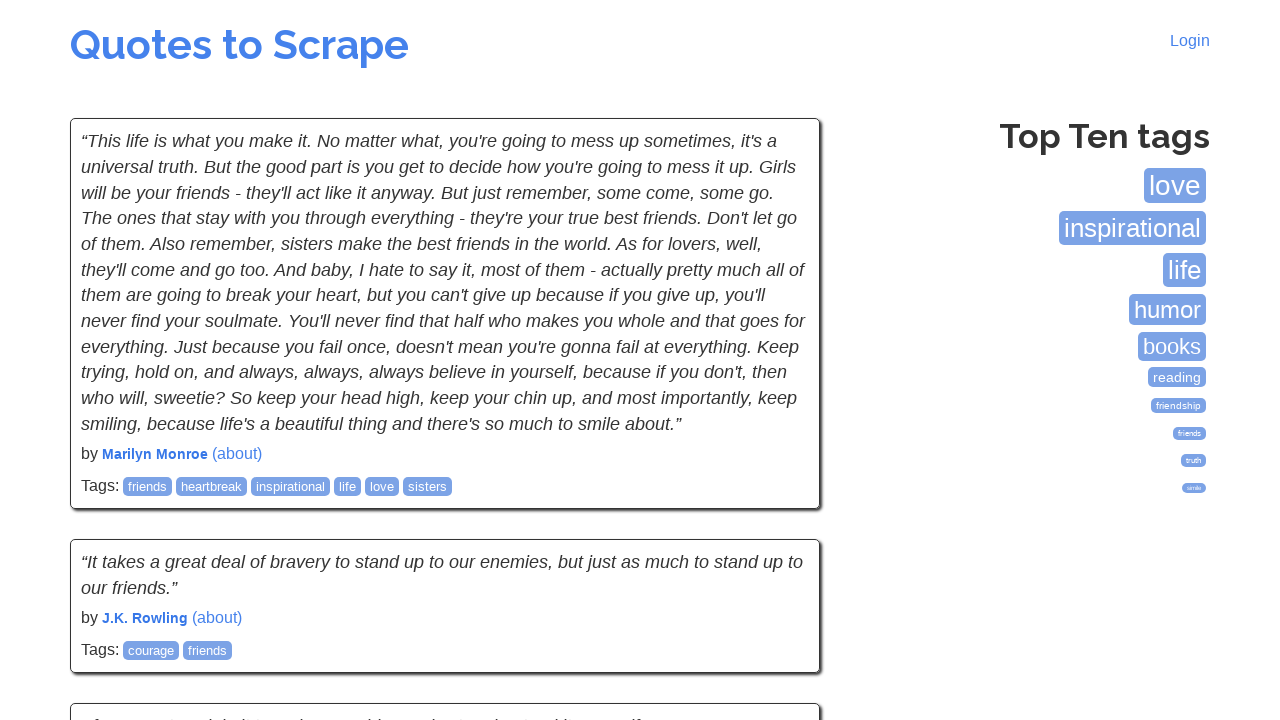

Verified quotes loaded on page 2
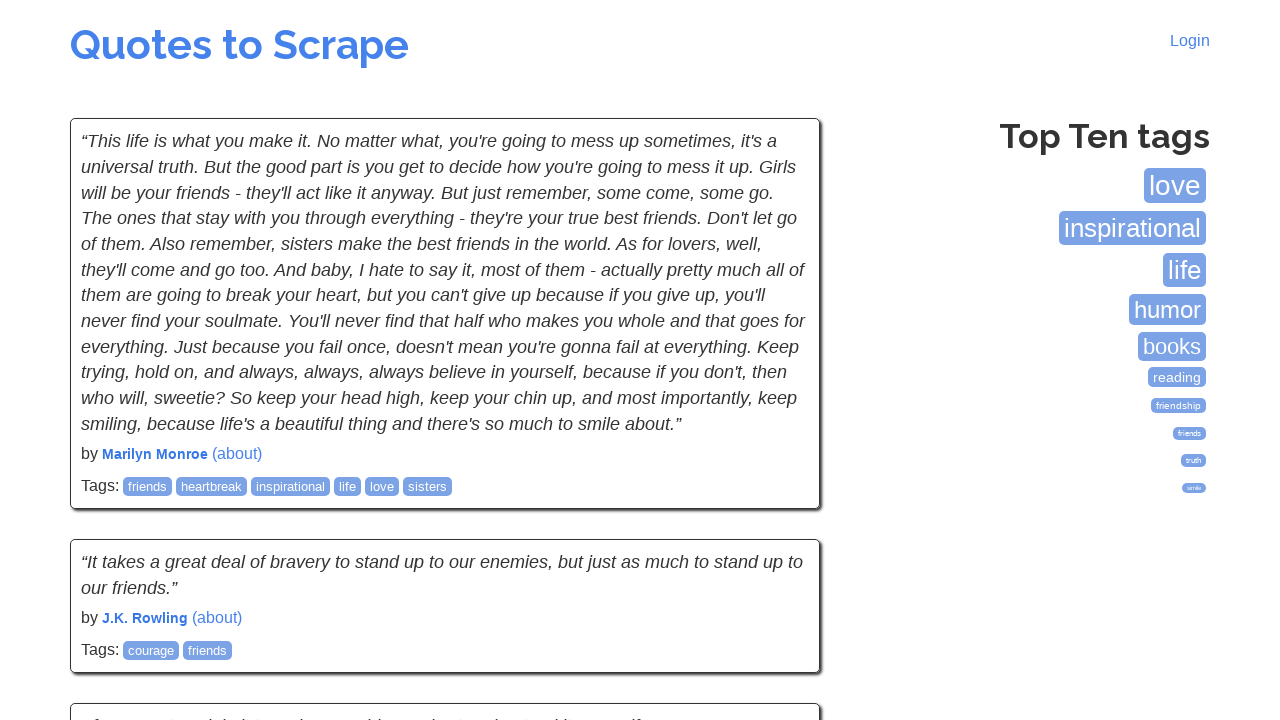

Clicked Next button to navigate from page 2 to page 3 at (778, 542) on li.next a
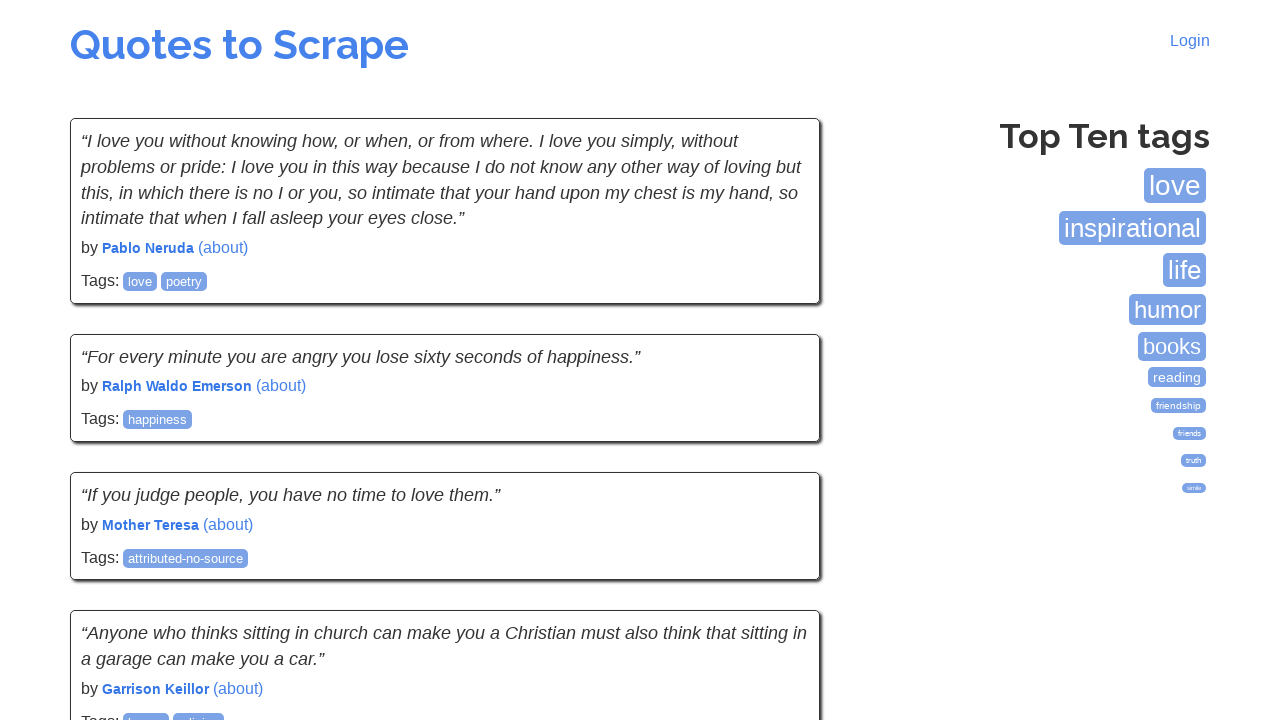

Verified quotes loaded on page 3
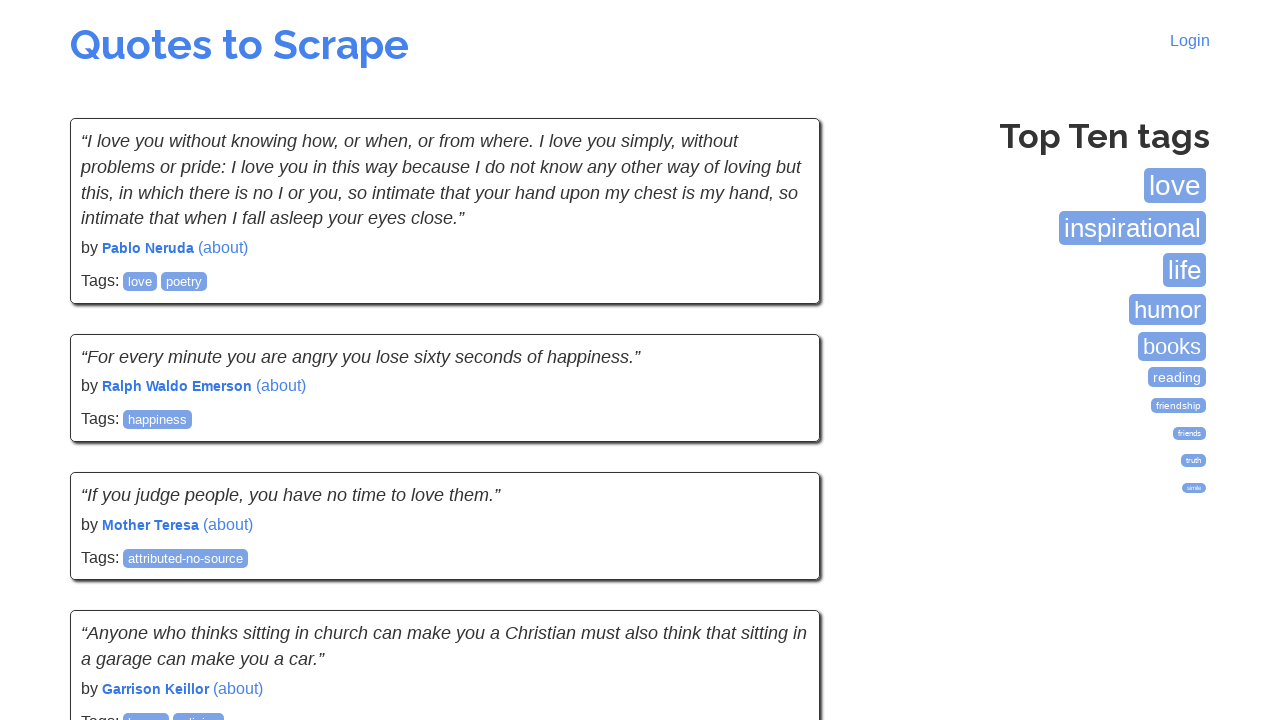

Clicked Next button to navigate from page 3 to page 4 at (778, 542) on li.next a
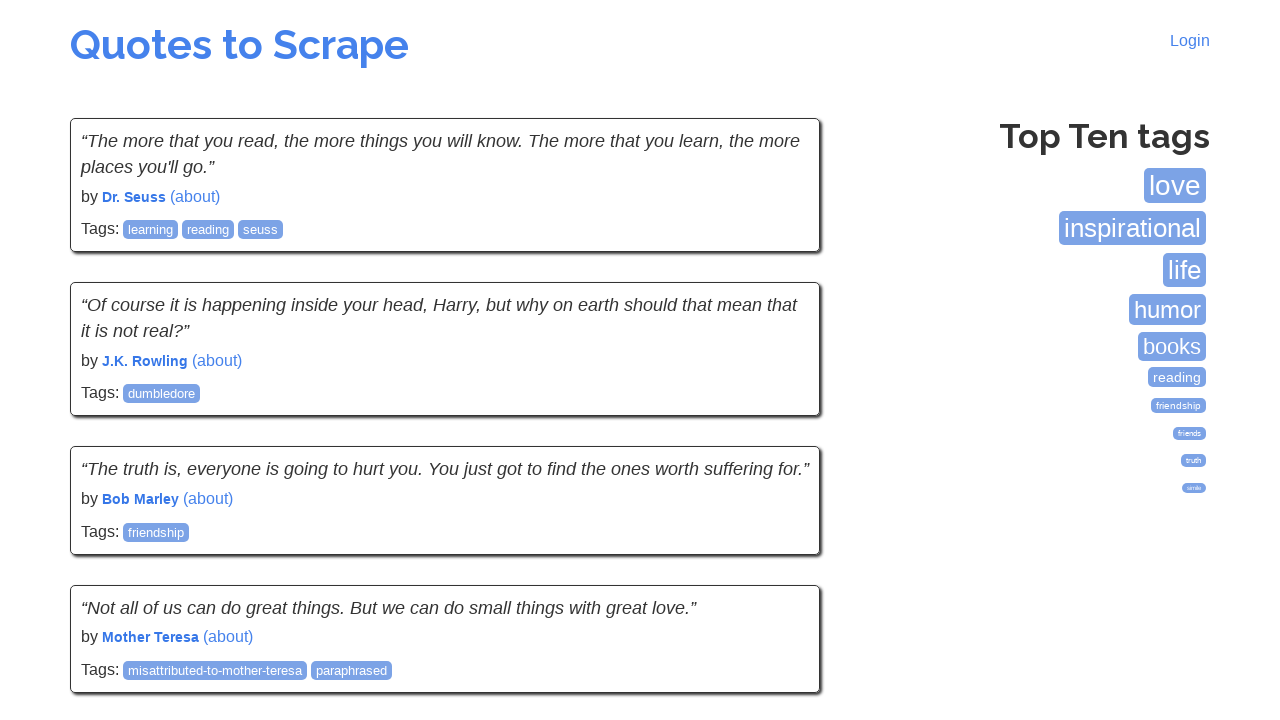

Verified quotes loaded on page 4
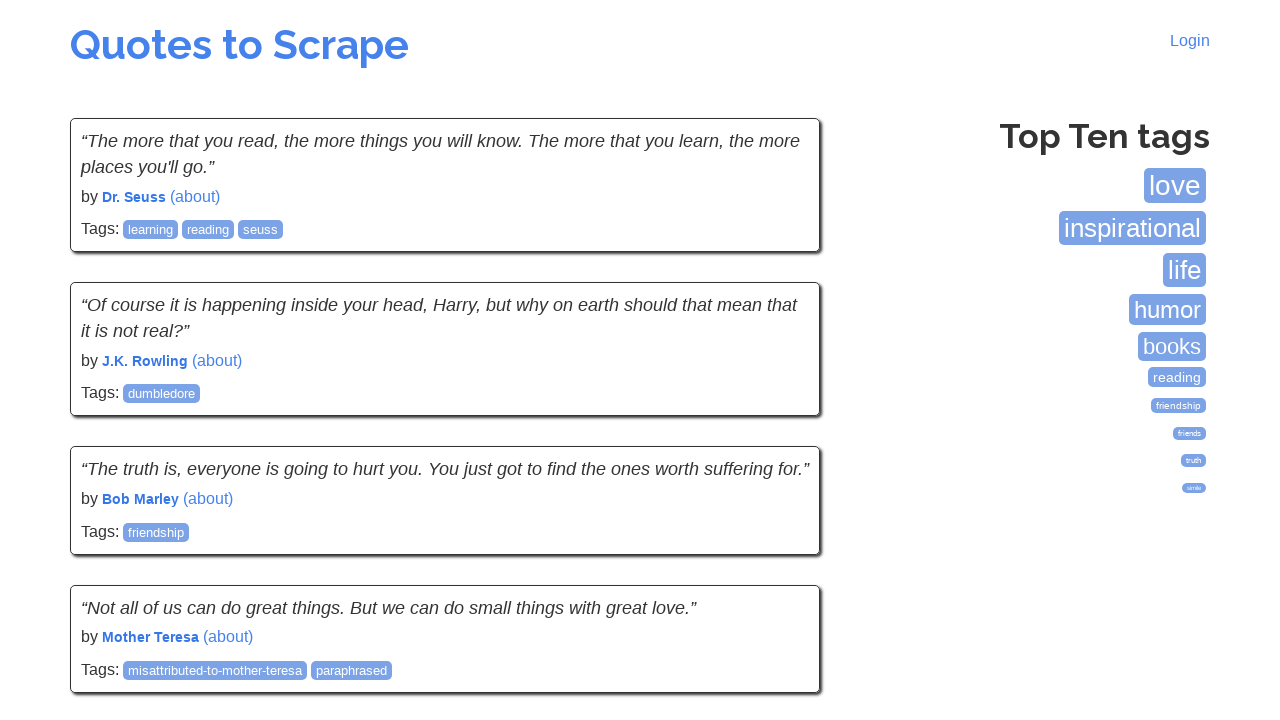

Clicked Next button to navigate from page 4 to page 5 at (778, 542) on li.next a
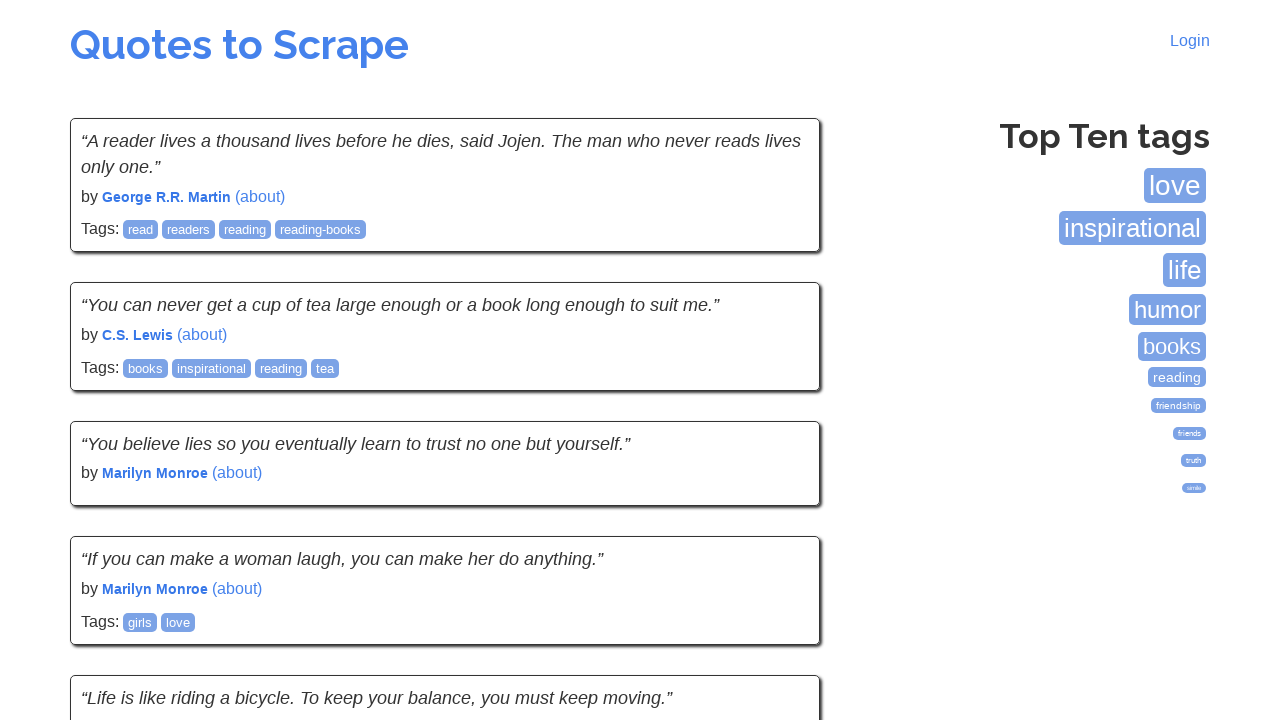

Verified quotes loaded on page 5
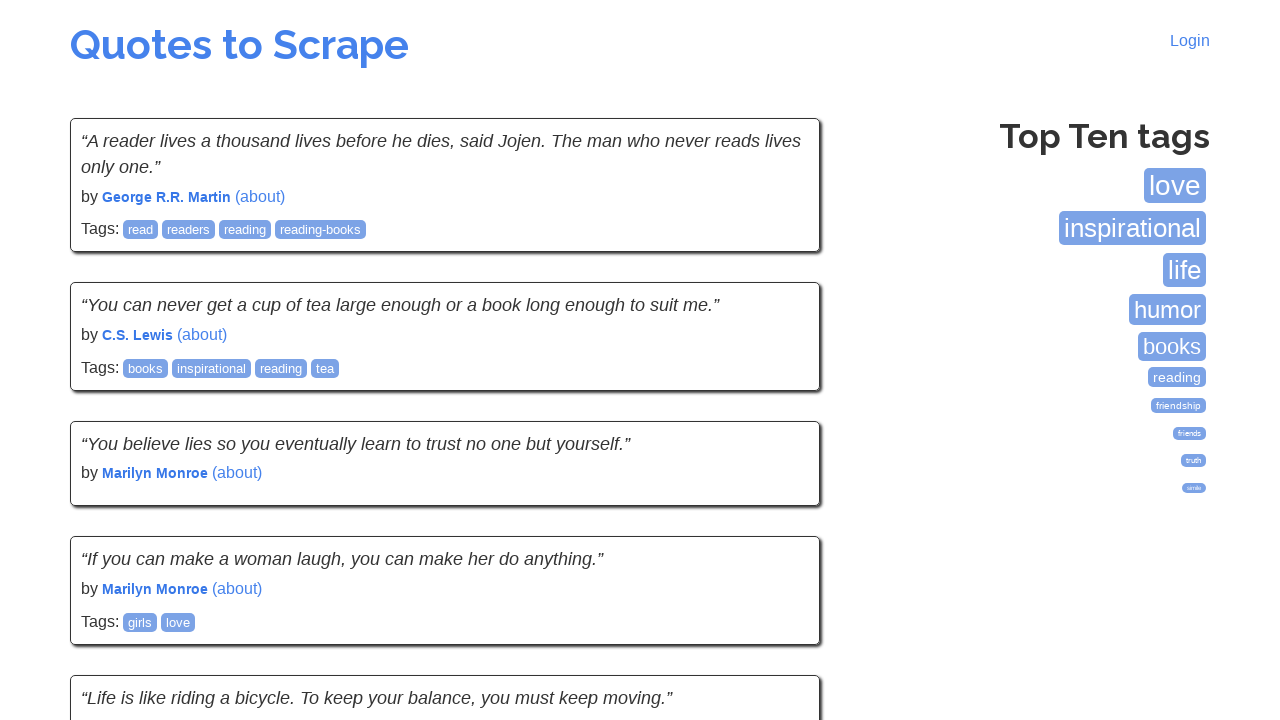

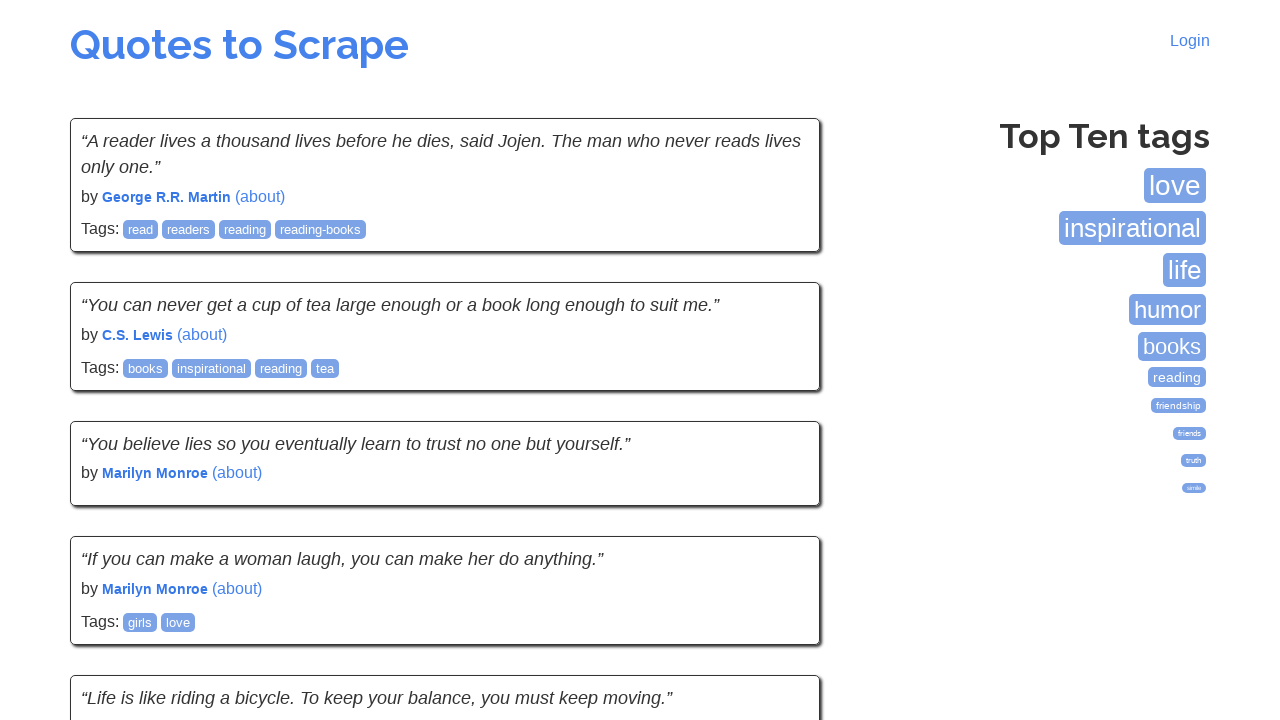